Tests a simple registration form on a Selenium practice site by filling email, password fields and submitting the form

Starting URL: https://rori4.github.io/selenium-practice/#/pages/practice/simple-registration

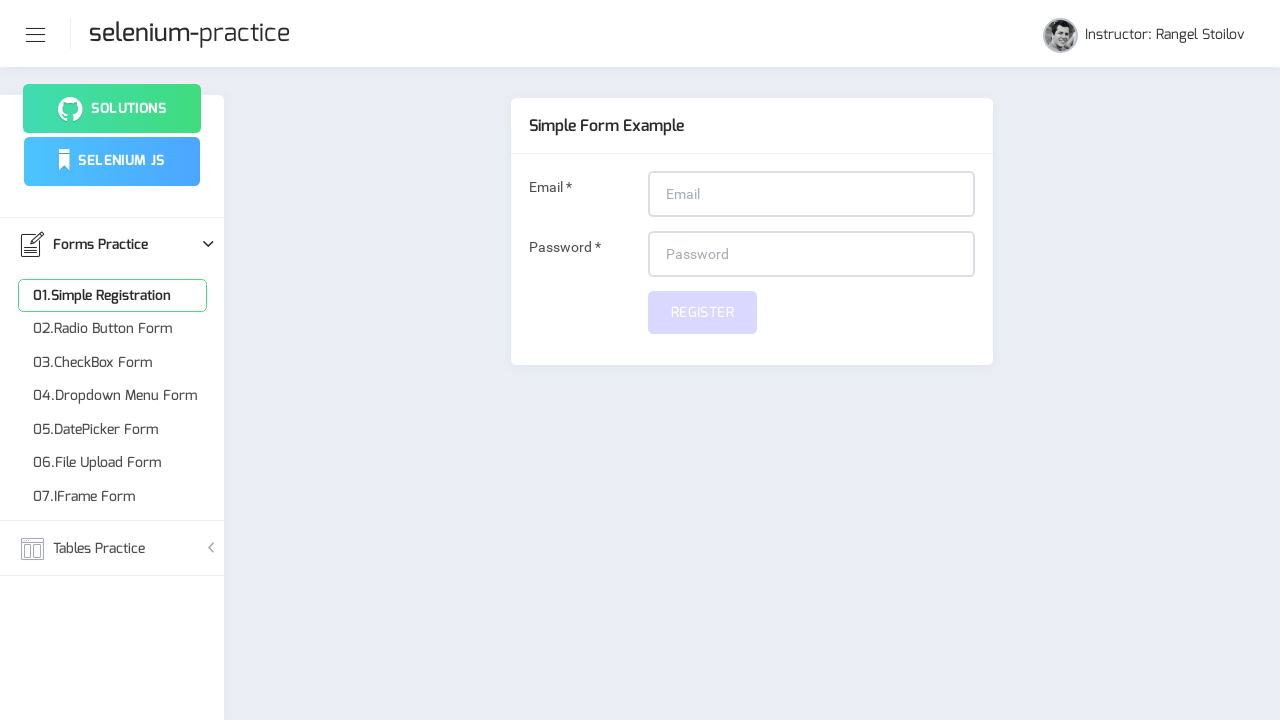

Filled email field with 'example@gmail.commm' on input[name='email']
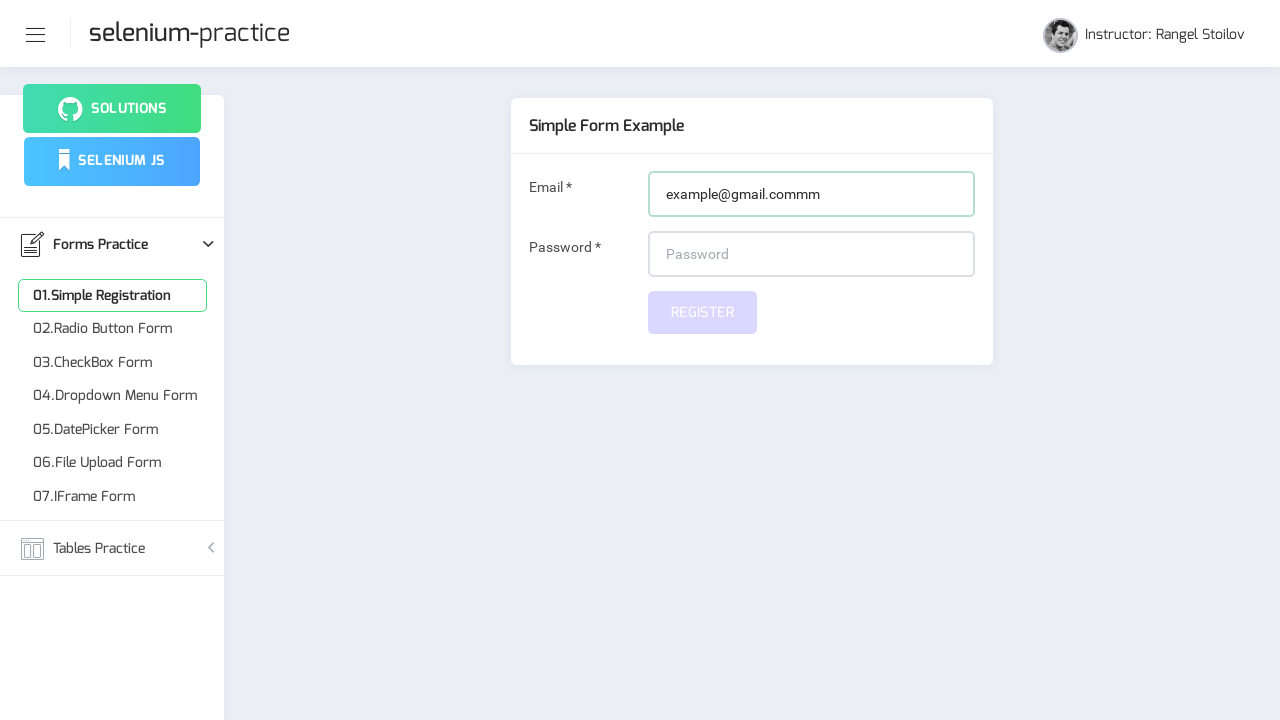

Filled password field with '12345' on #password
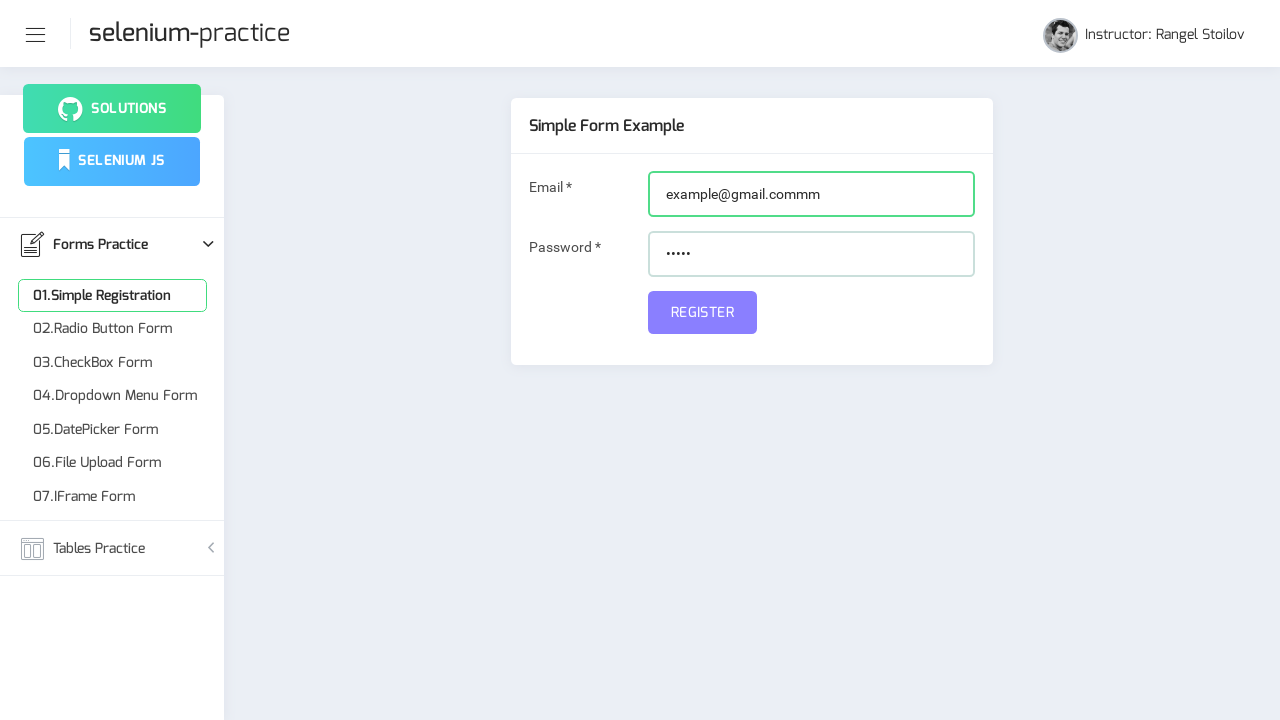

Clicked submit button to complete registration at (702, 312) on [name='submit']
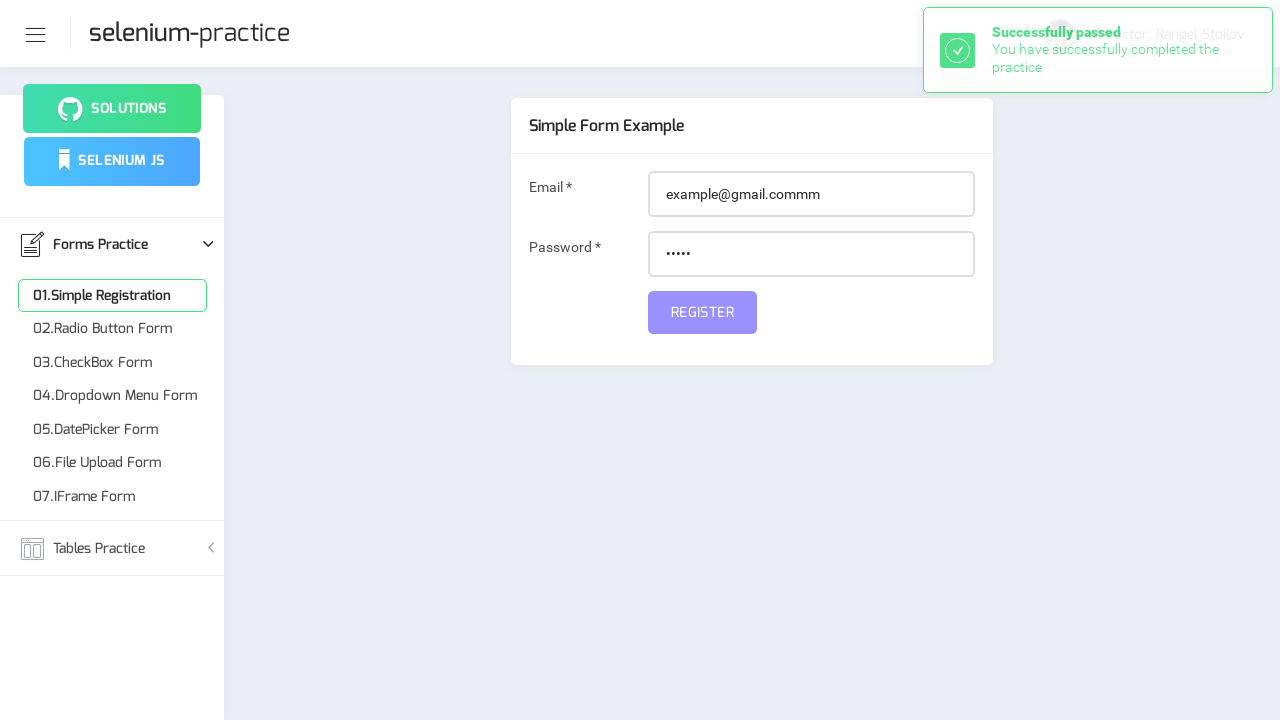

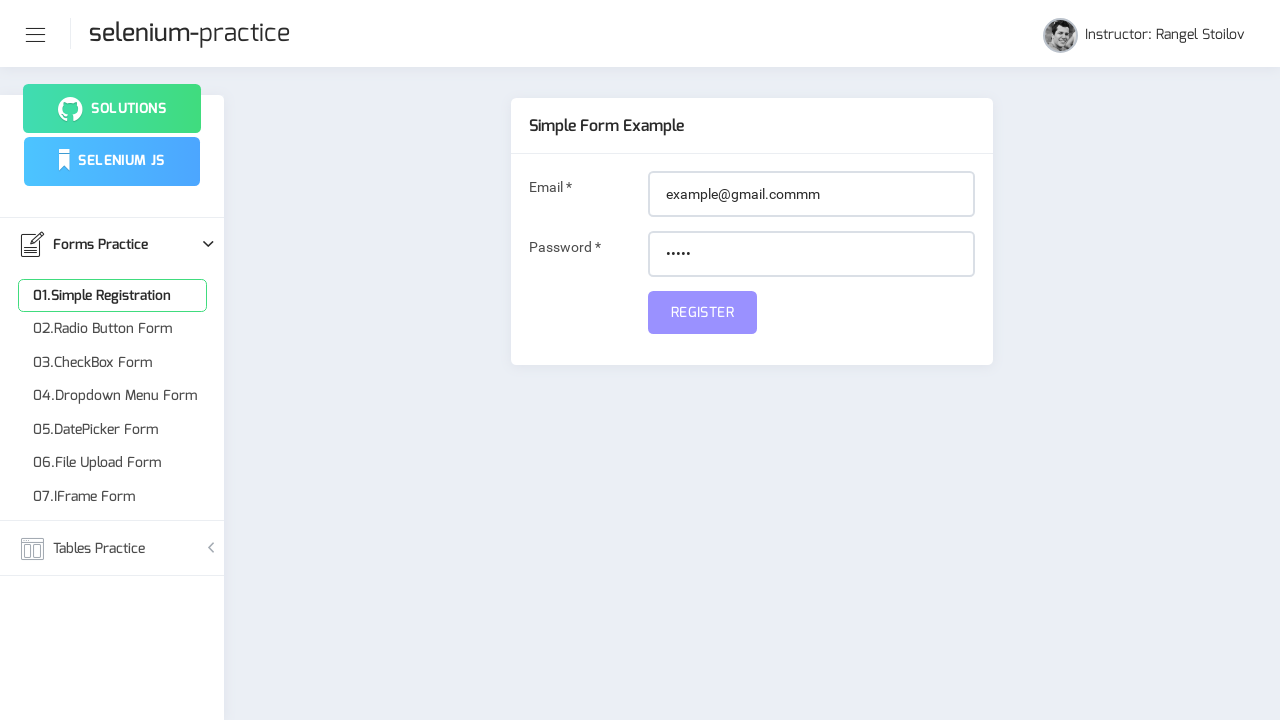